Tests handling of child windows by clicking a link that opens a new page, extracting text from the new page, and using that text in the original page.

Starting URL: https://rahulshettyacademy.com/loginpagePractise/

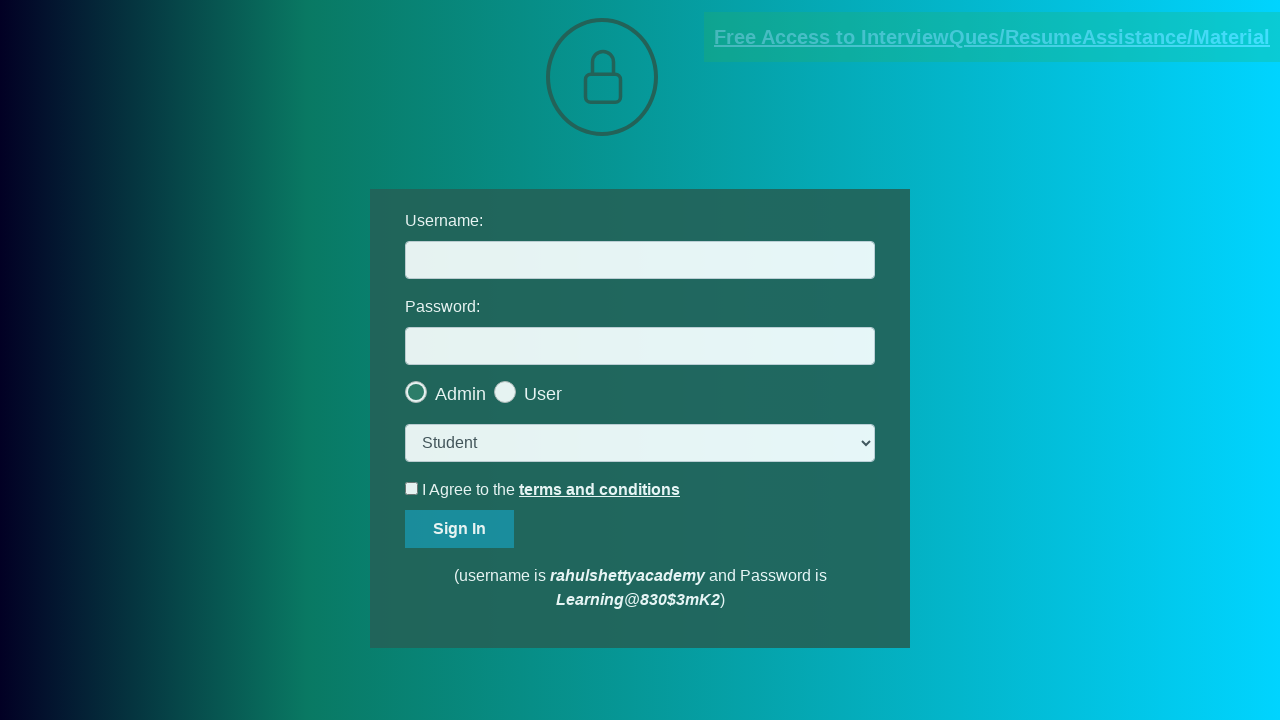

Clicked documents request link to open new page at (992, 37) on [href*='documents-request']
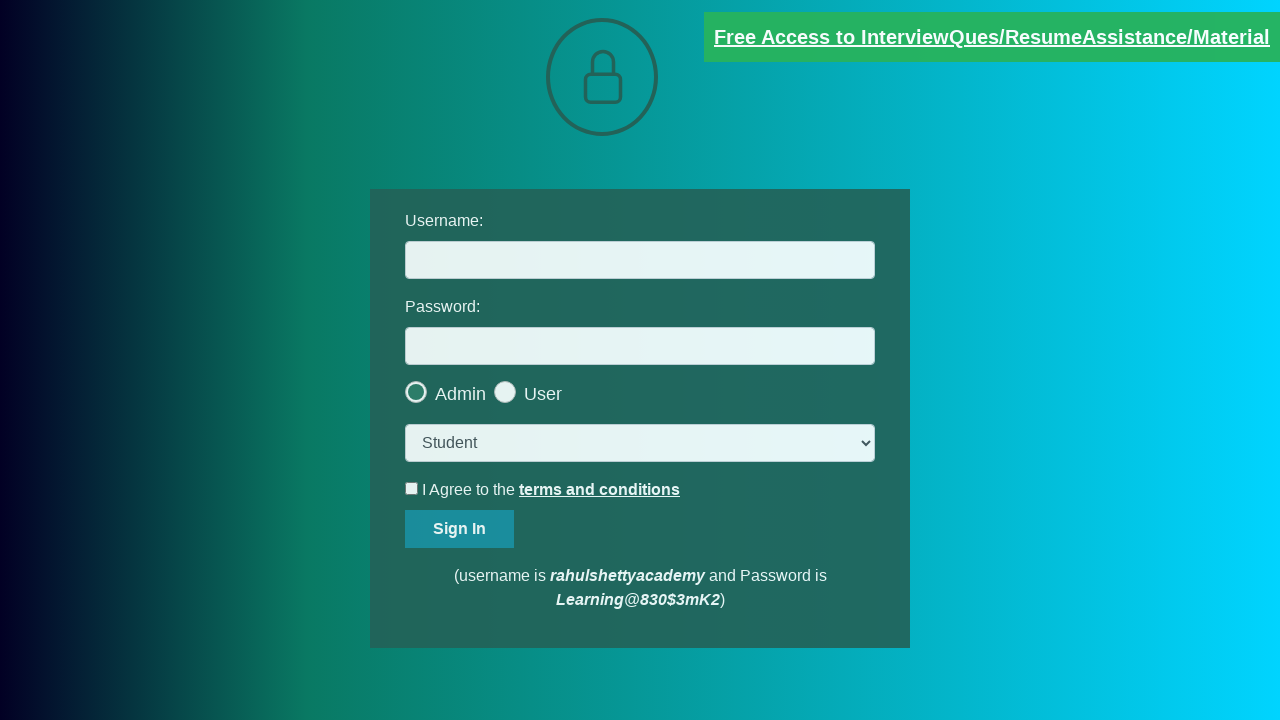

New page window captured
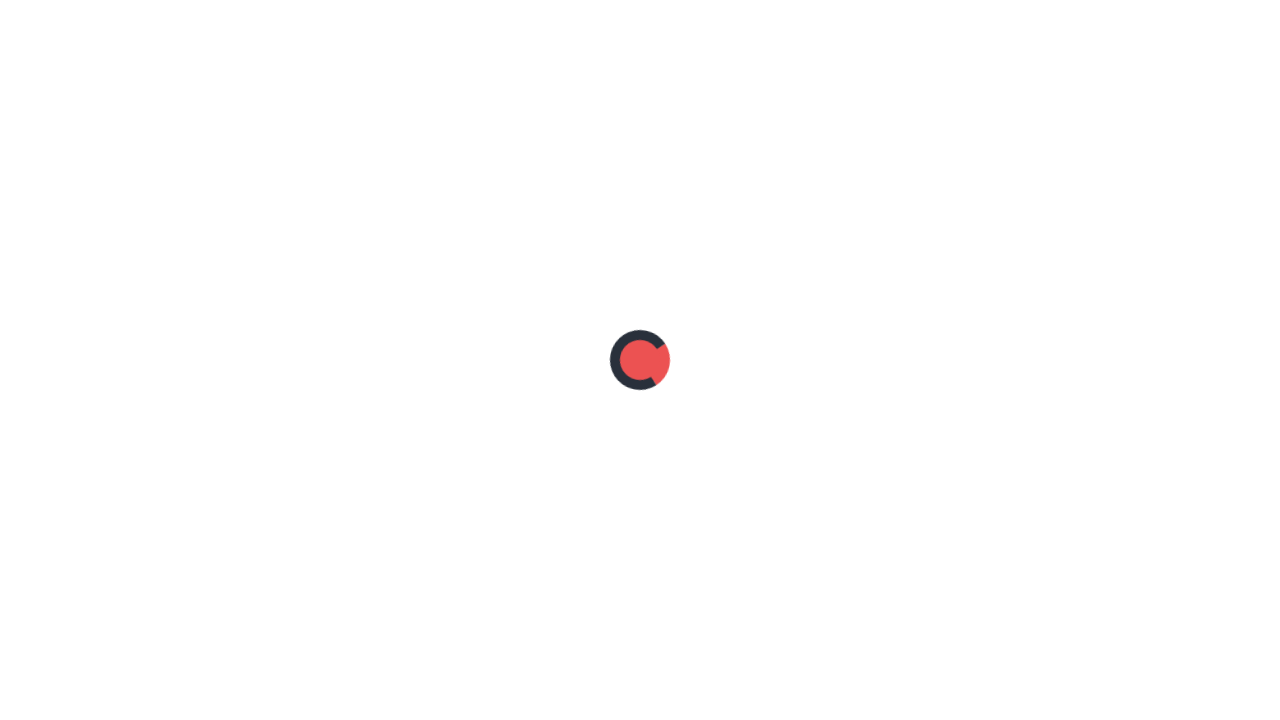

New page finished loading
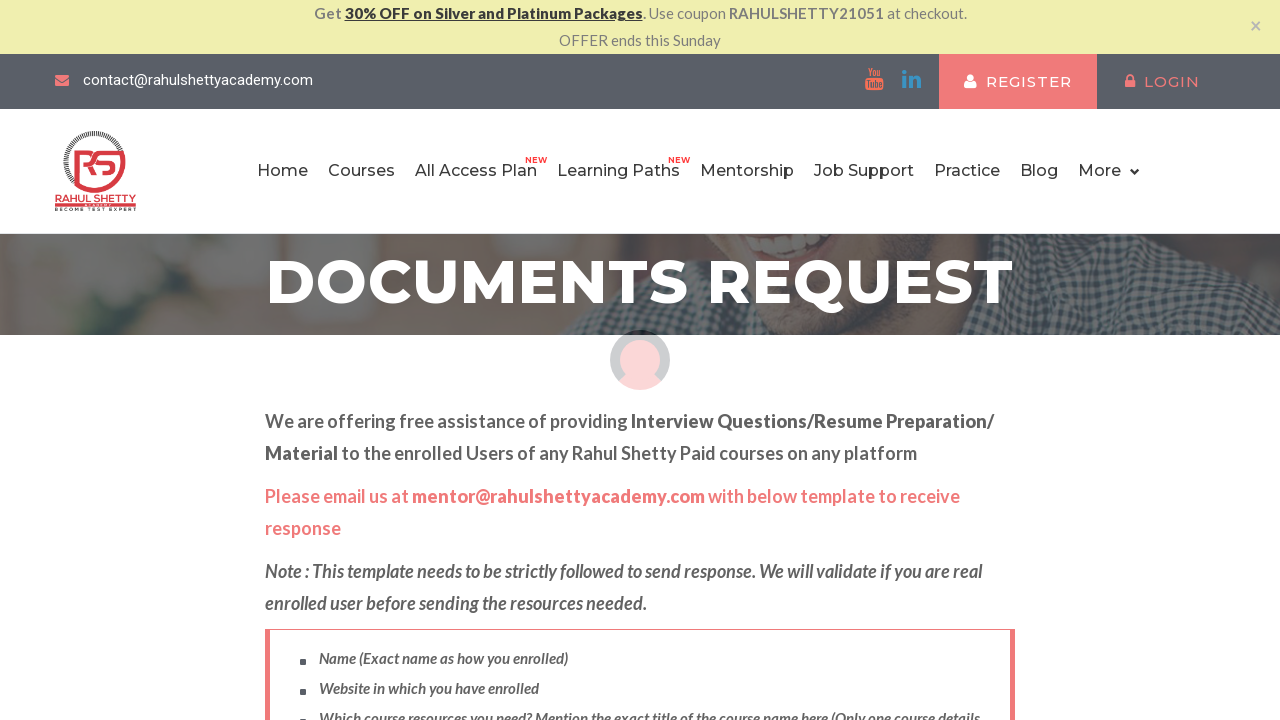

Extracted text from red element: Please email us at mentor@rahulshettyacademy.com with below template to receive response 
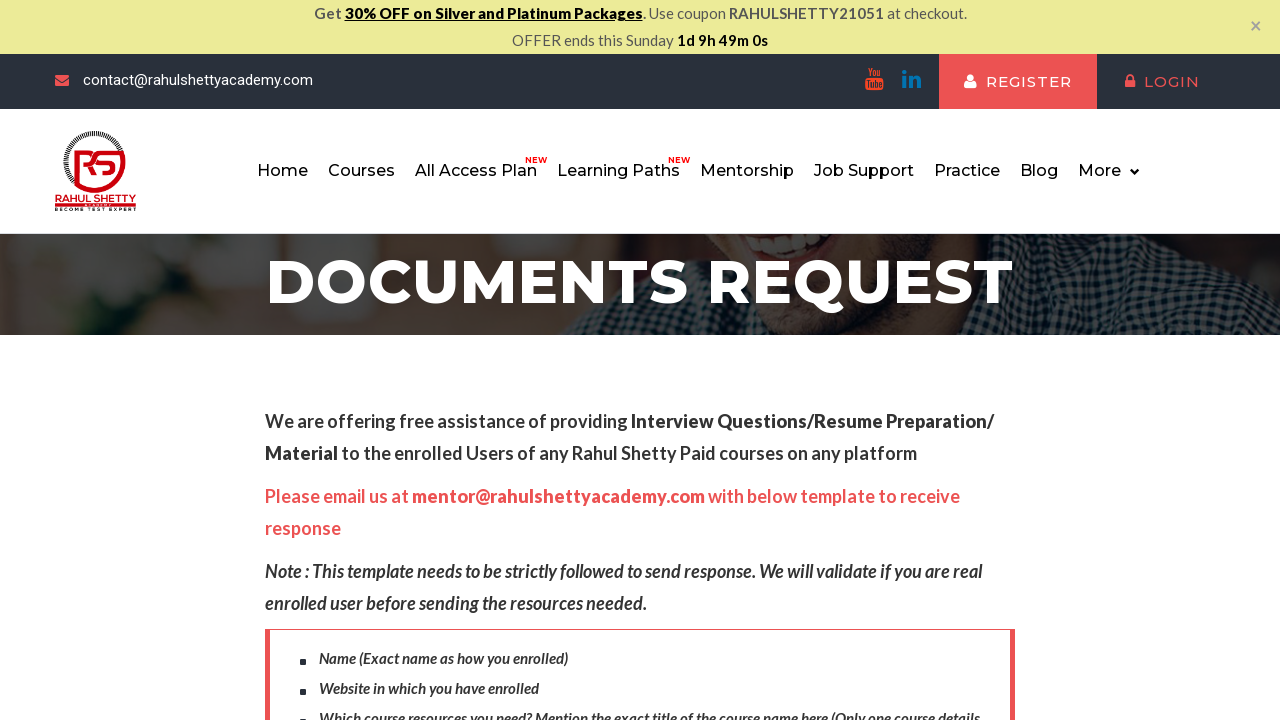

Parsed domain from email text: rahulshettyacademy.com
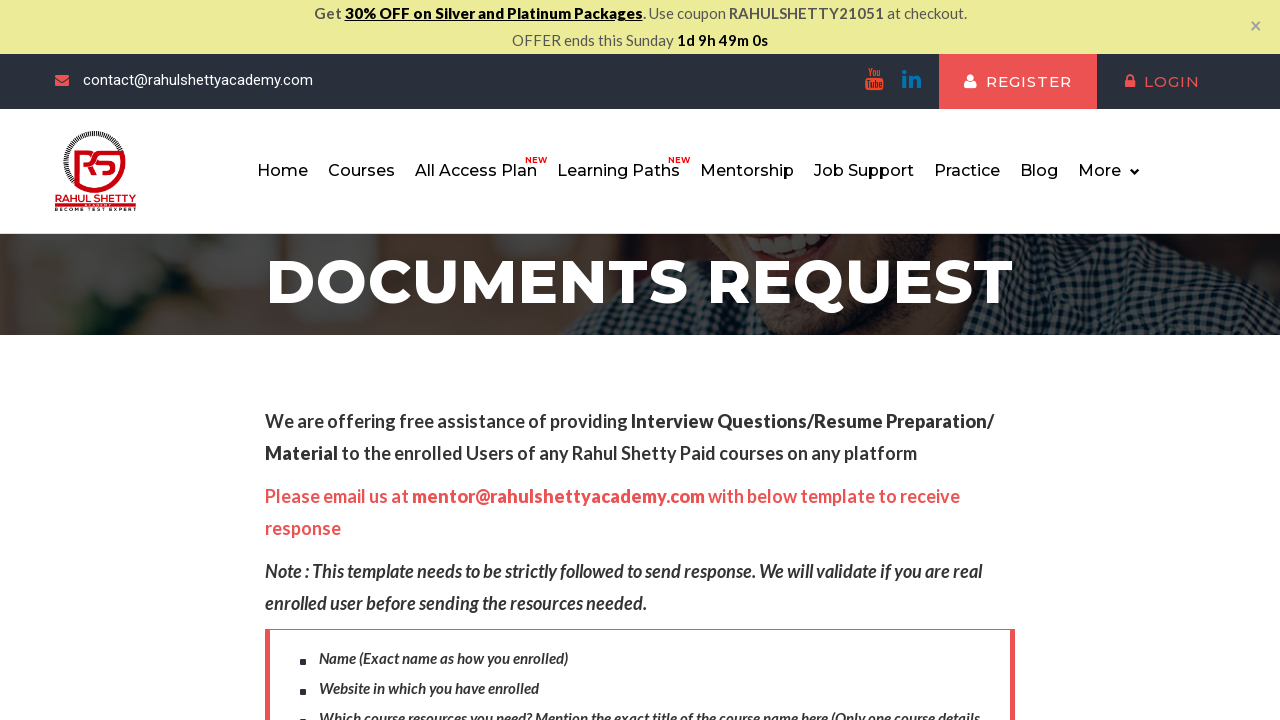

Filled username field with extracted domain: rahulshettyacademy.com on #username
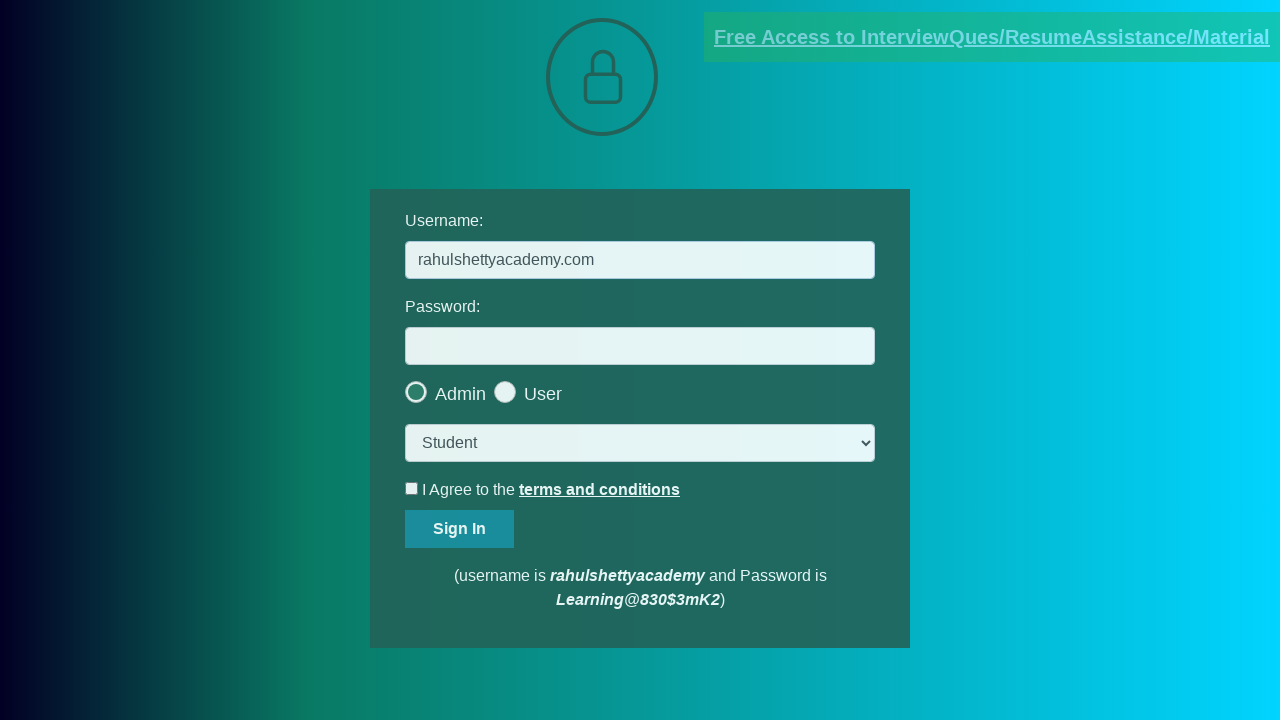

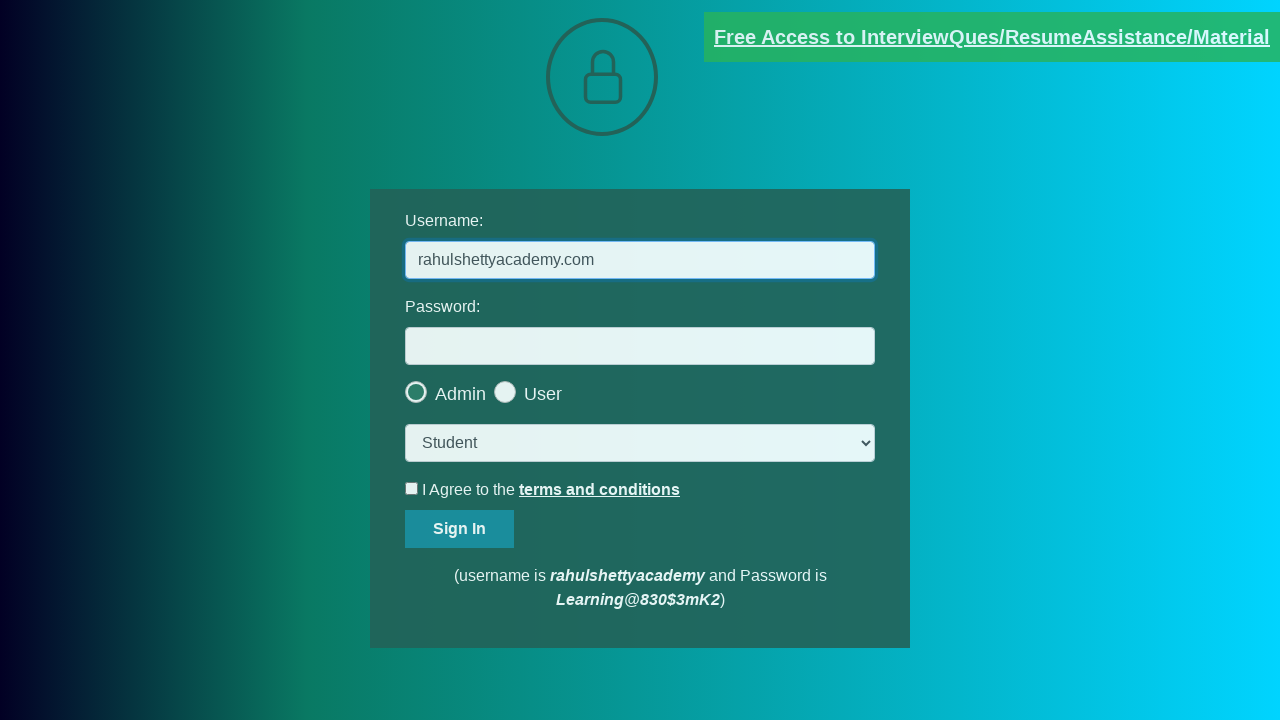